Navigates to ukr.net website and types search text into the search input field

Starting URL: https://www.ukr.net/

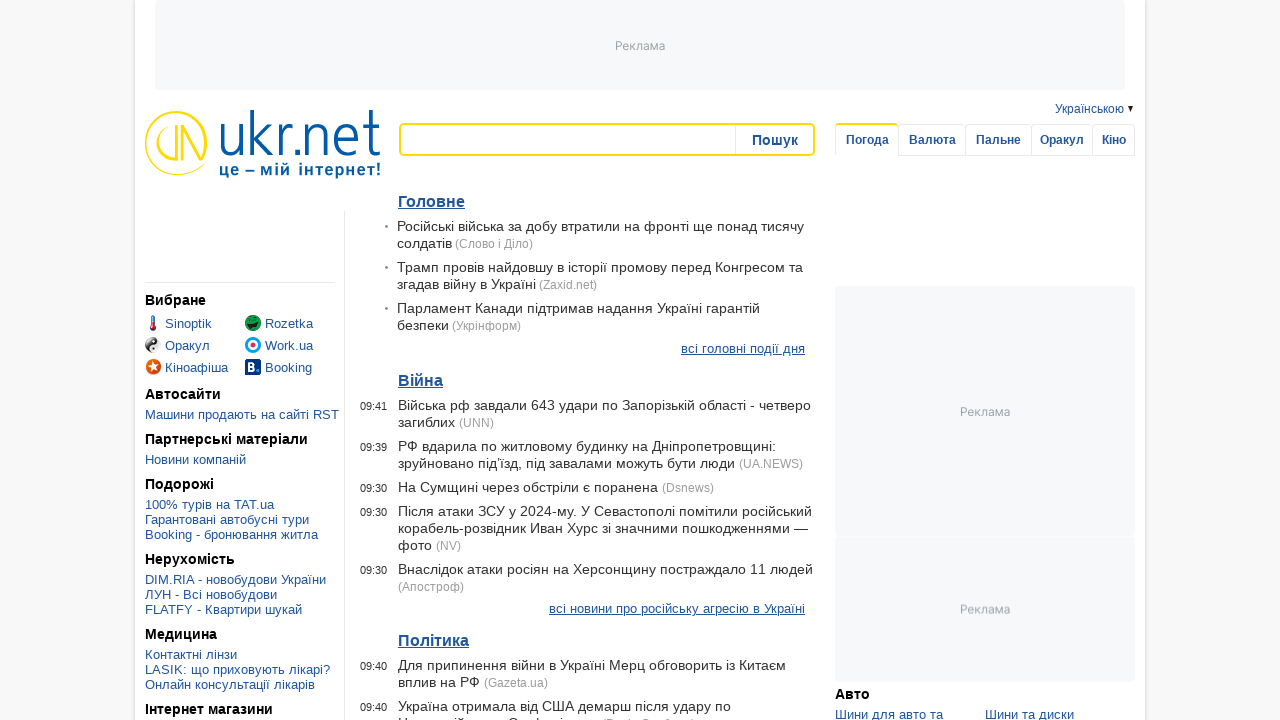

Navigated to https://www.ukr.net/
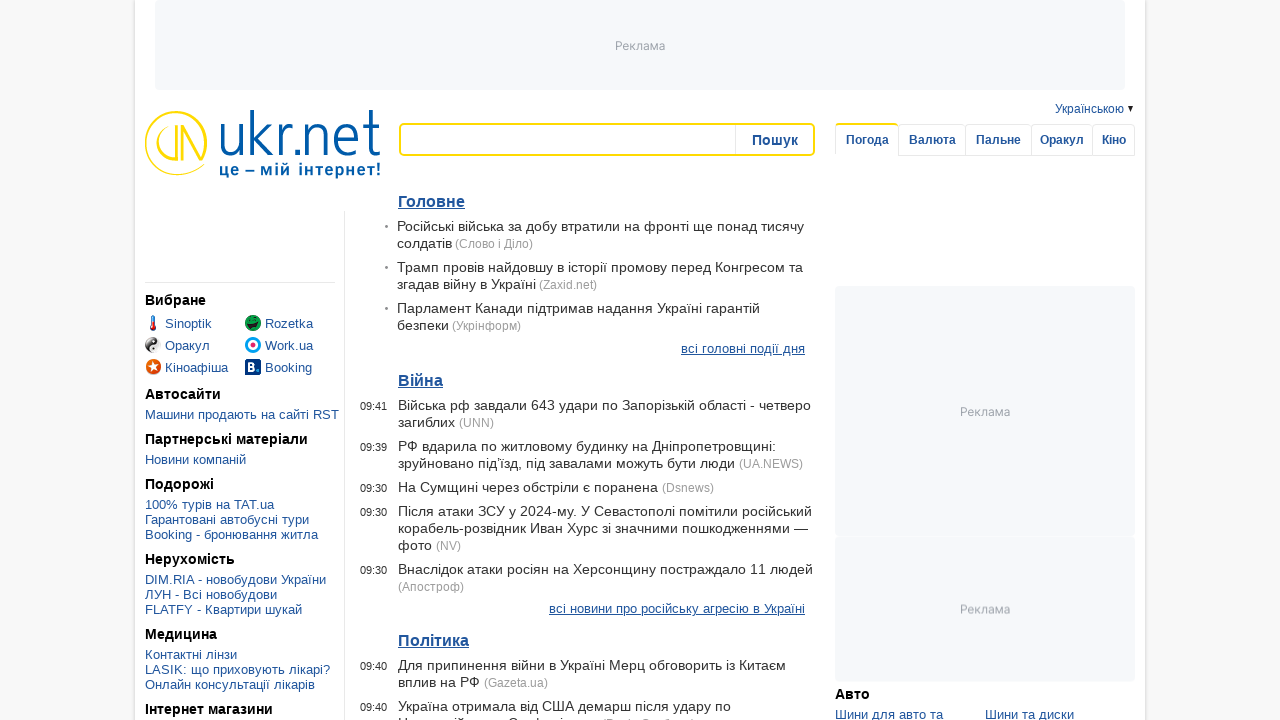

Typed 'test' into the search input field on #search-input
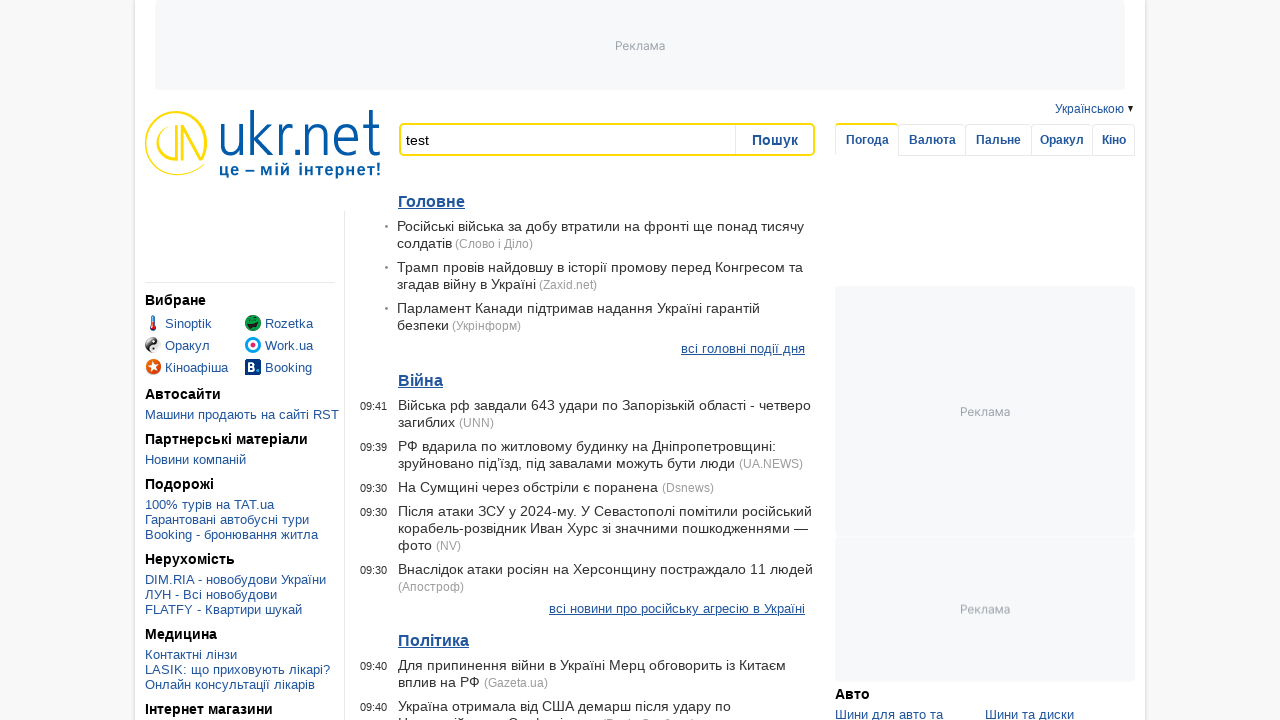

Waited 3 seconds to observe the typed search text
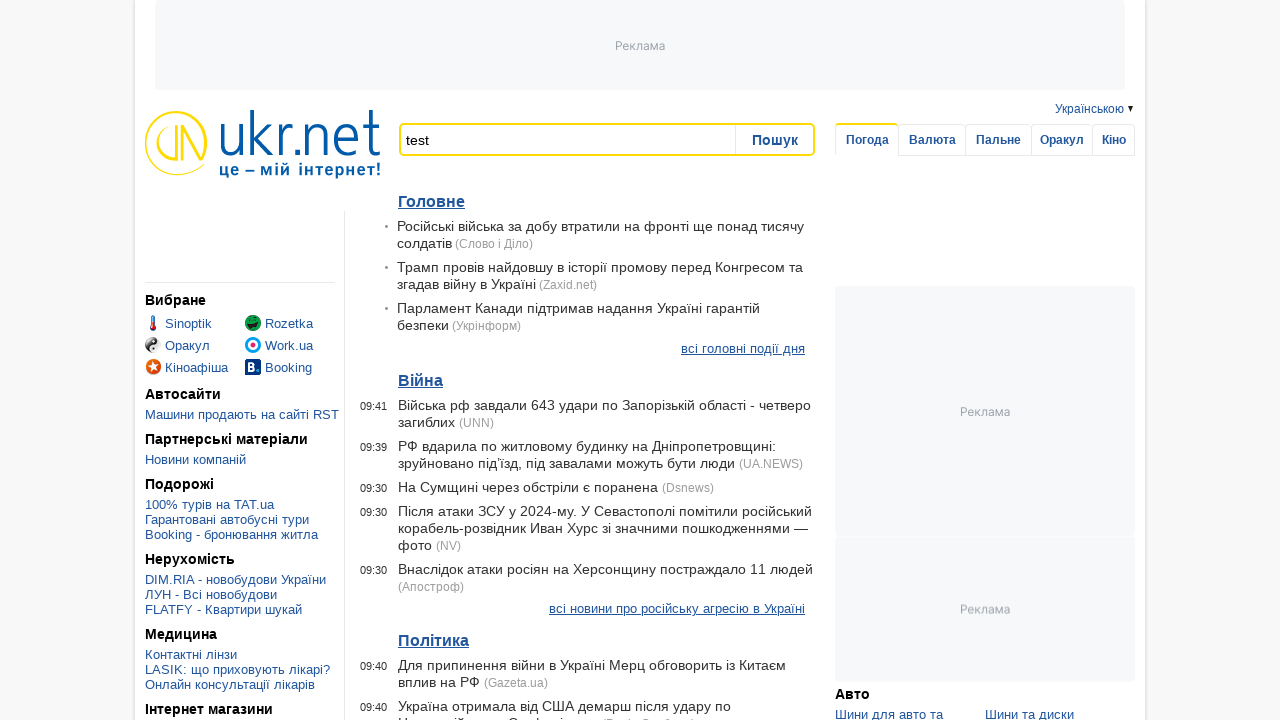

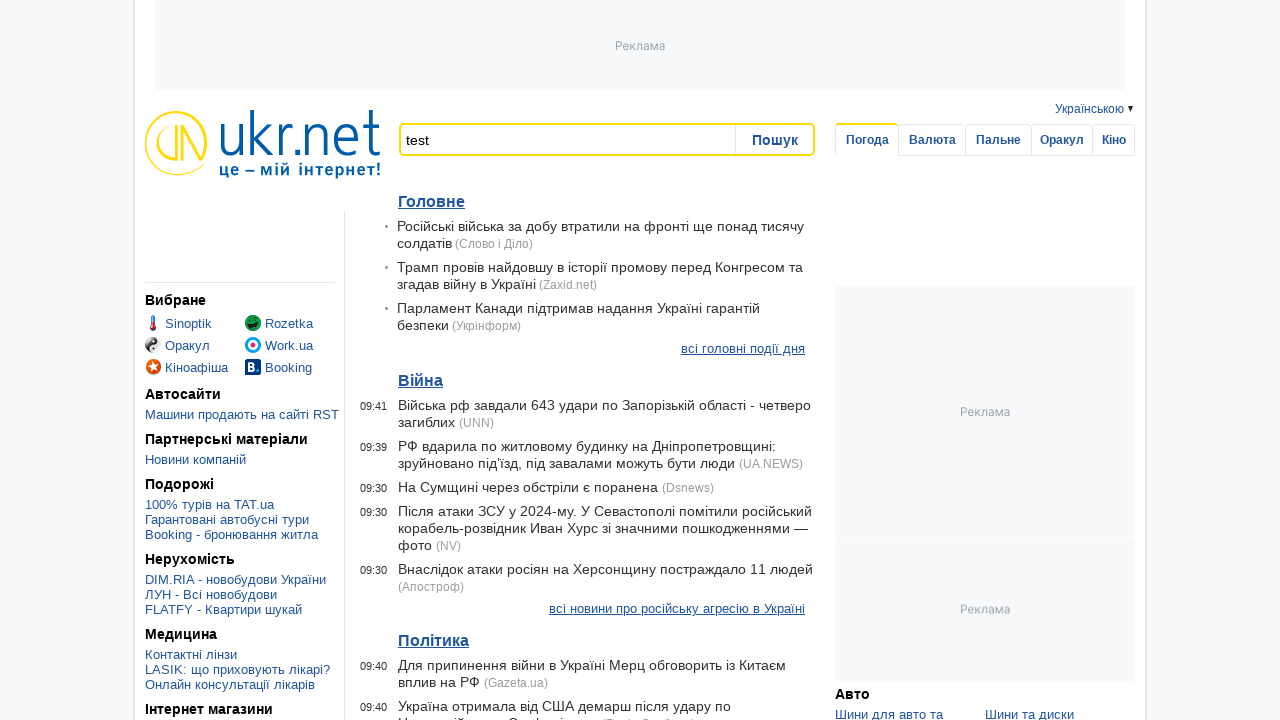